Demonstrates moving to an element and clicking it

Starting URL: https://jqueryui.com/

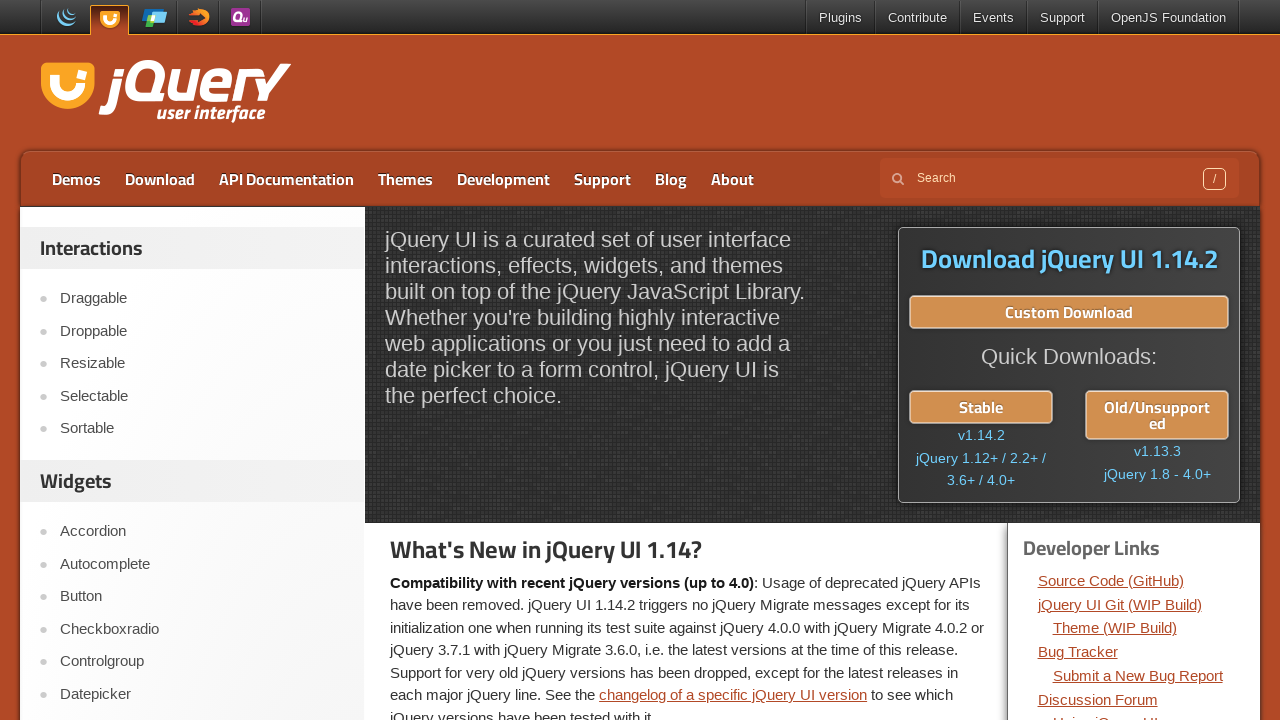

Navigated to jQuery UI homepage
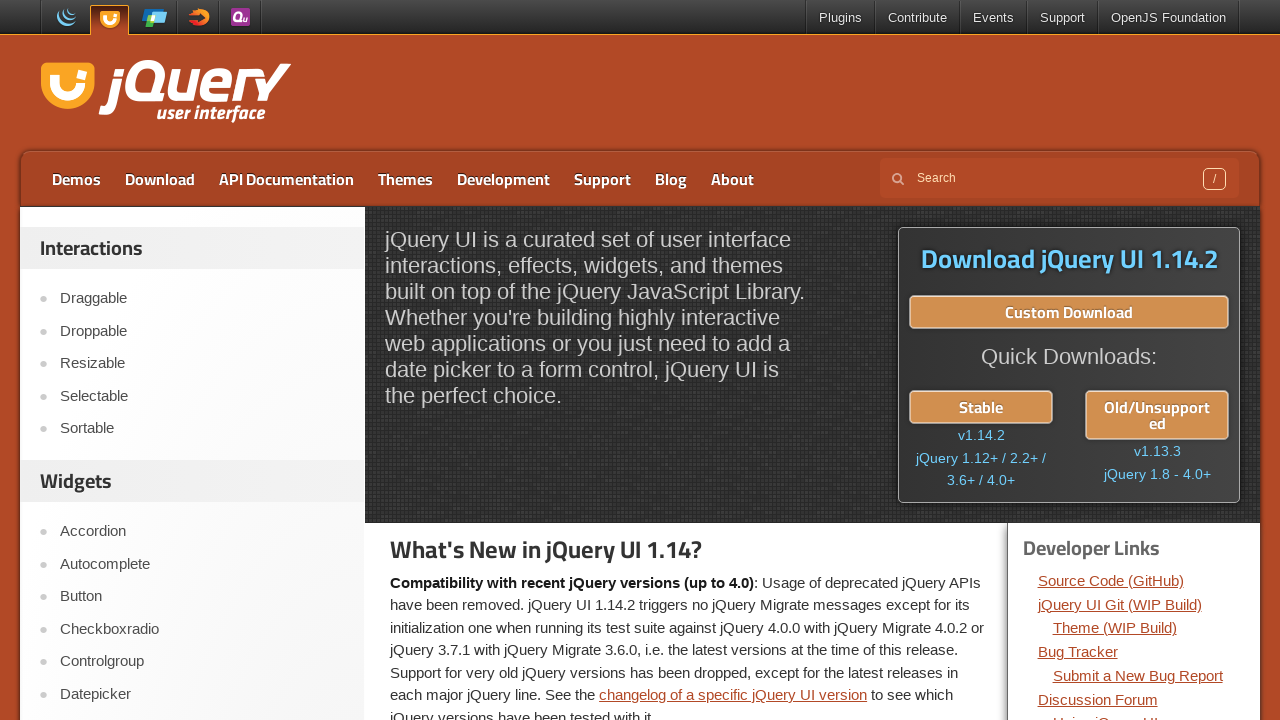

Clicked on jQuery Mobile link at (156, 18) on a:has-text('jQuery Mobile')
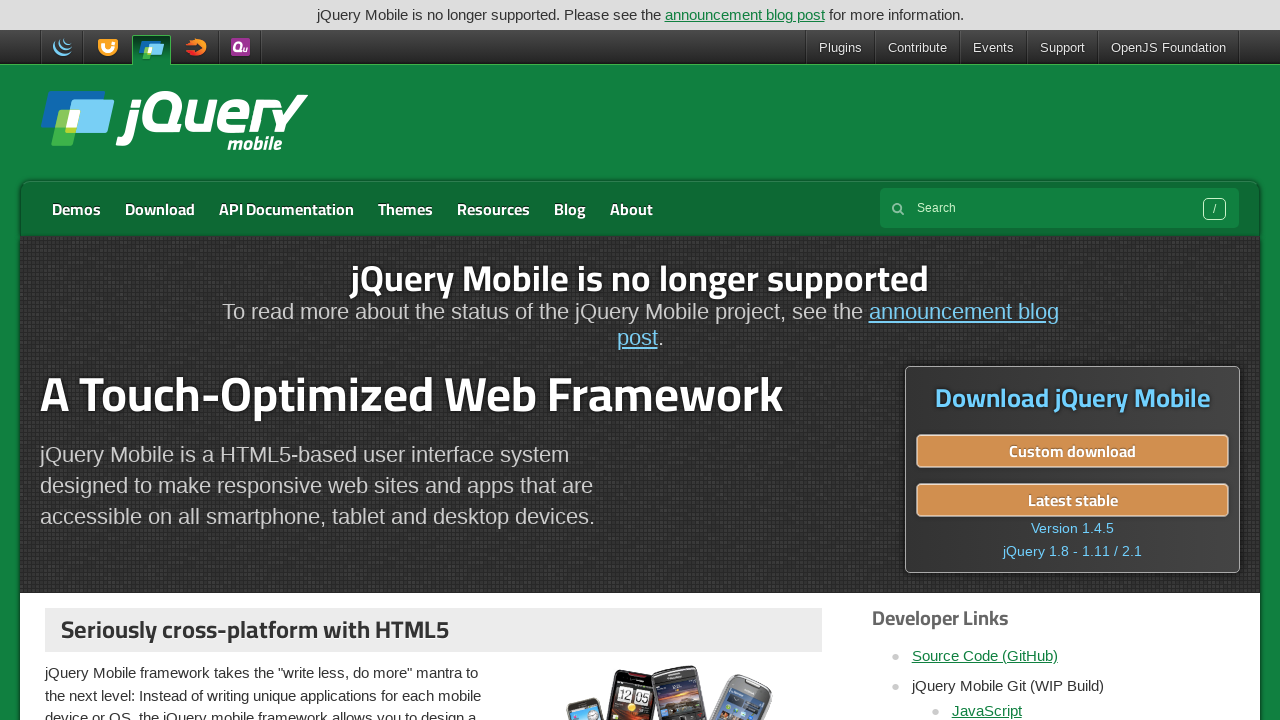

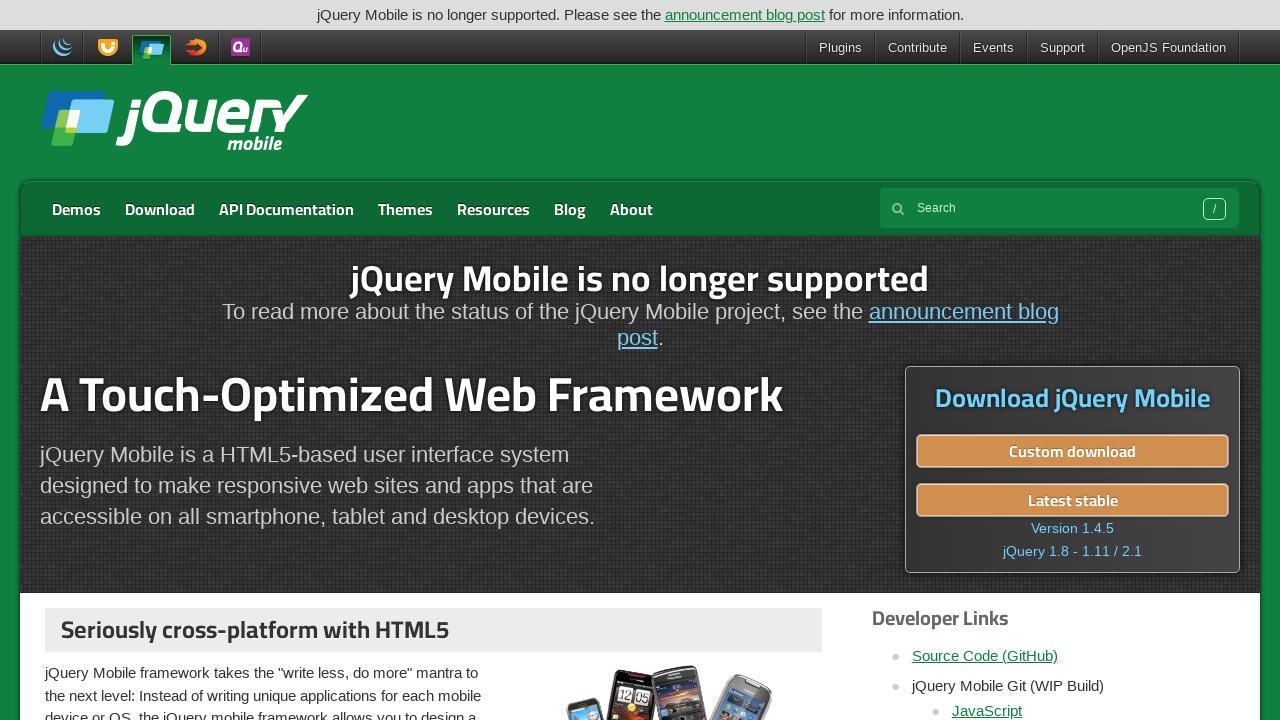